Tests frame handling by switching between multiple frames and filling text inputs in each frame, including an inner iframe within frame 3

Starting URL: https://ui.vision/demo/webtest/frames/

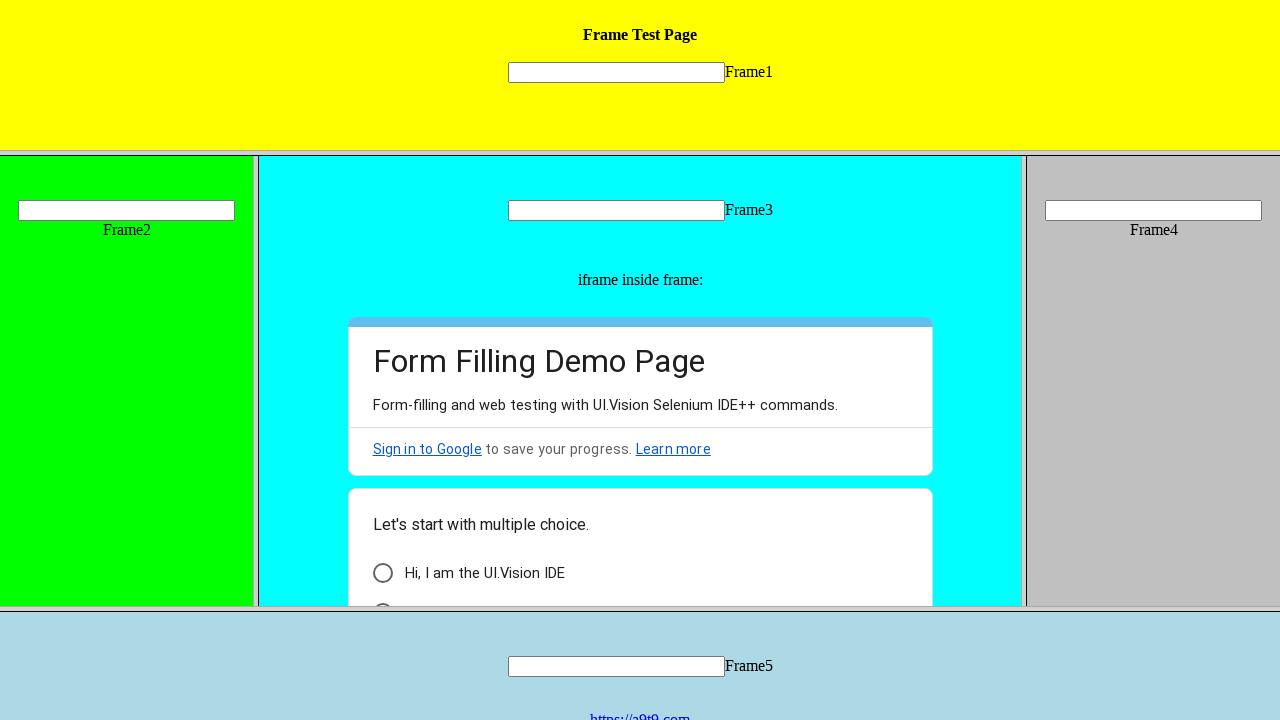

Located Frame 1
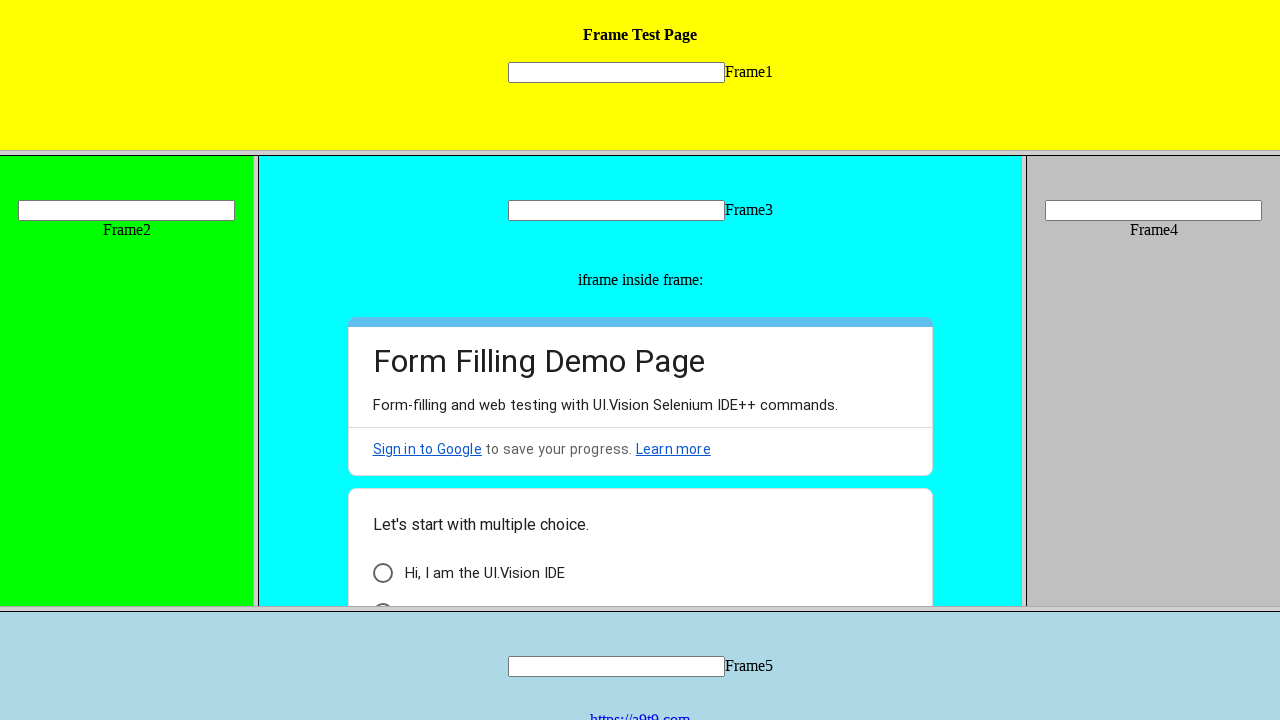

Filled text input in Frame 1 with 'welcome' on frame[src='frame_1.html'] >> internal:control=enter-frame >> input[name='mytext1
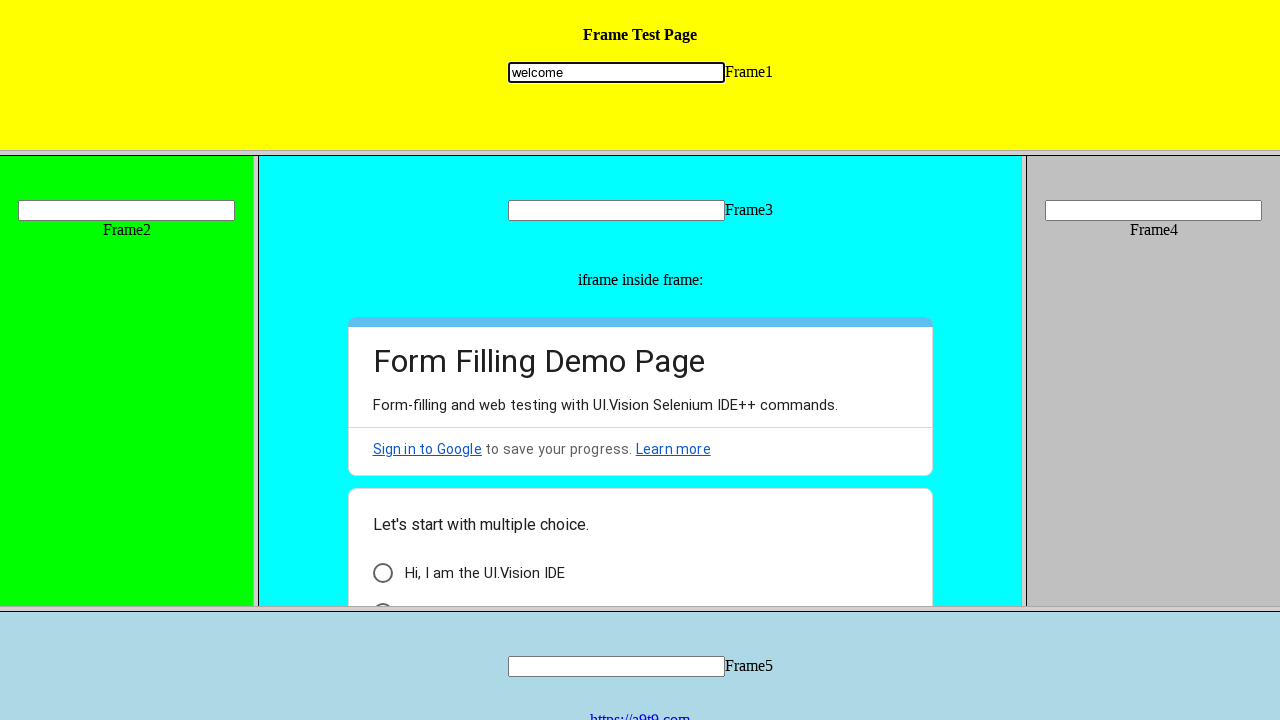

Located Frame 2
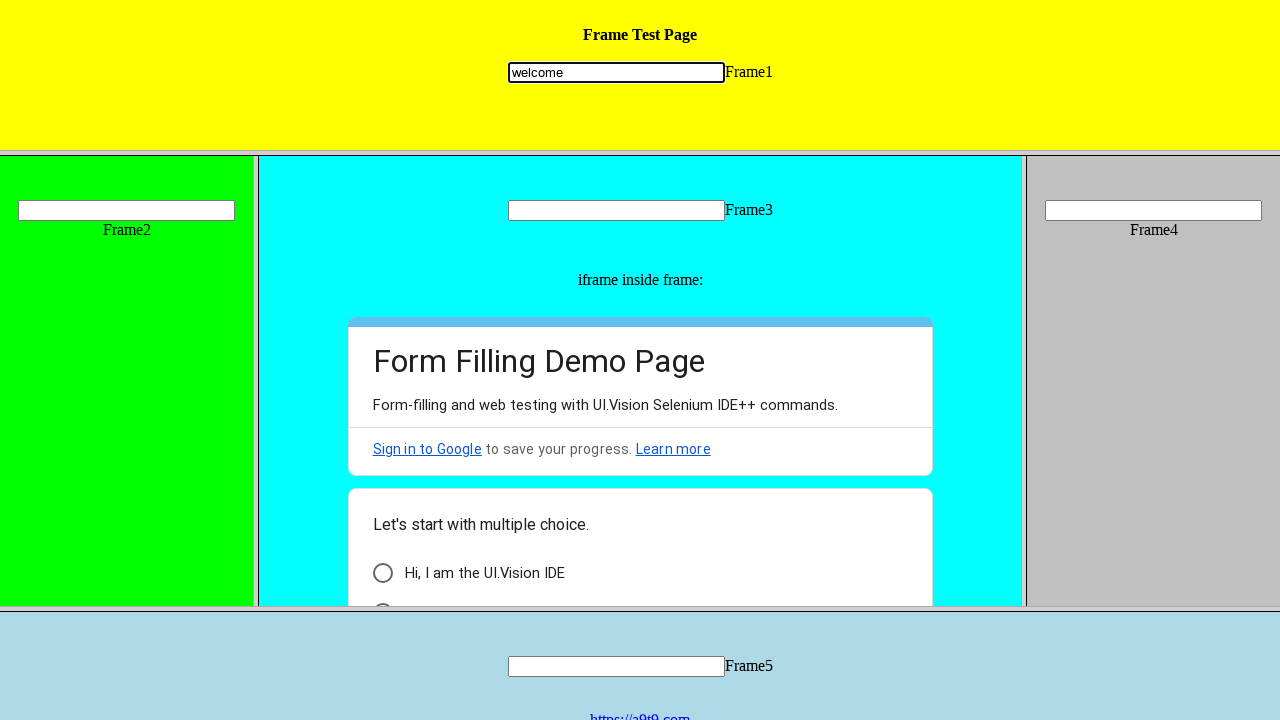

Filled text input in Frame 2 with 'welcome' on frame[src='frame_2.html'] >> internal:control=enter-frame >> input[name='mytext2
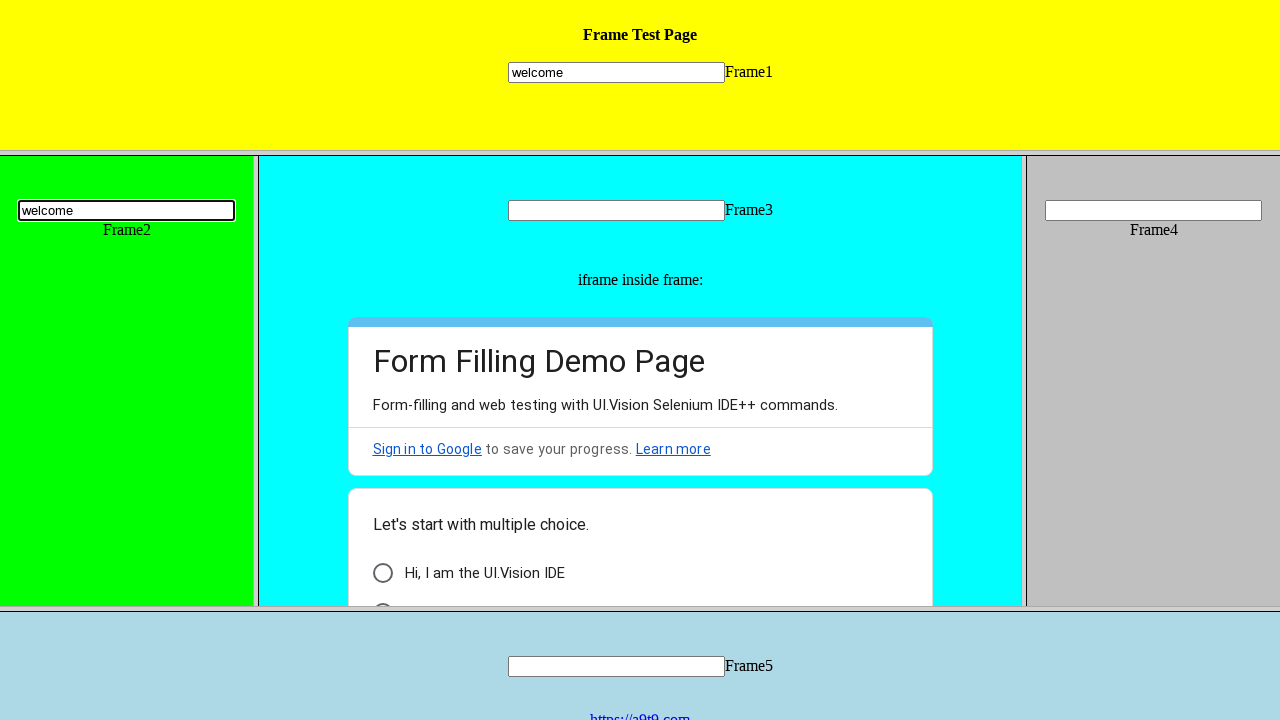

Located Frame 3
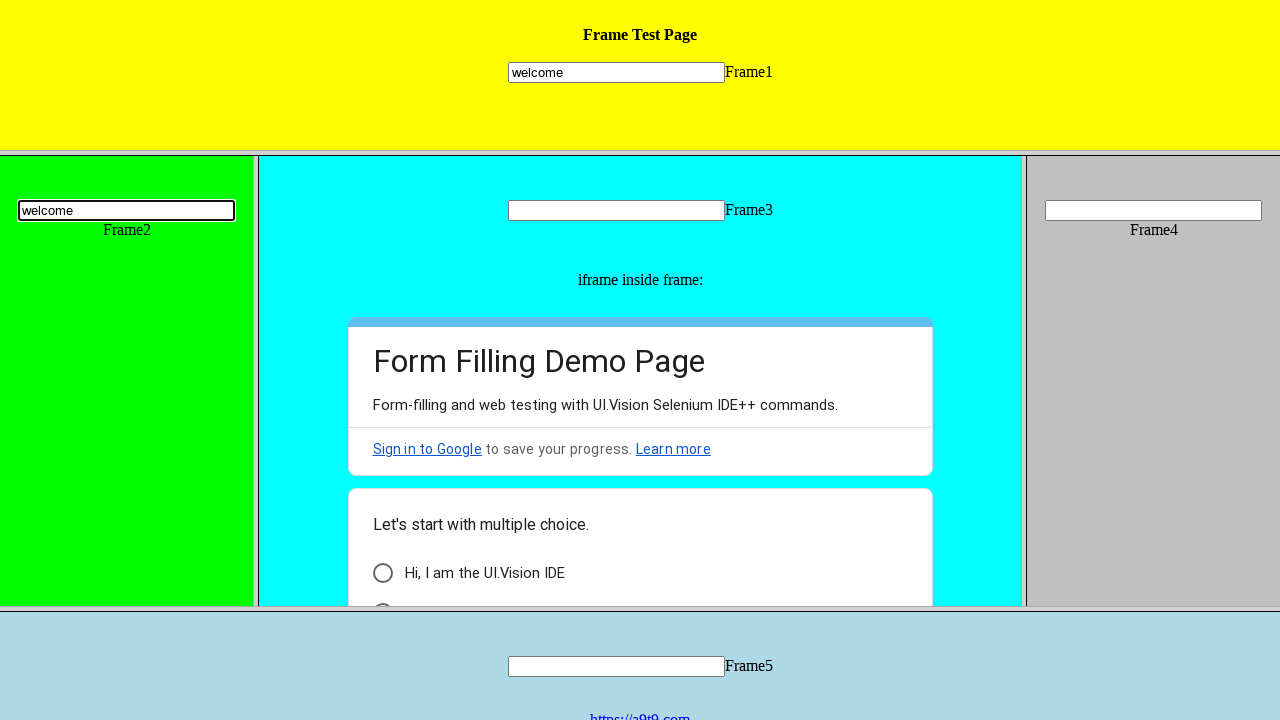

Filled text input in Frame 3 with 'welcome' on frame[src='frame_3.html'] >> internal:control=enter-frame >> input[name='mytext3
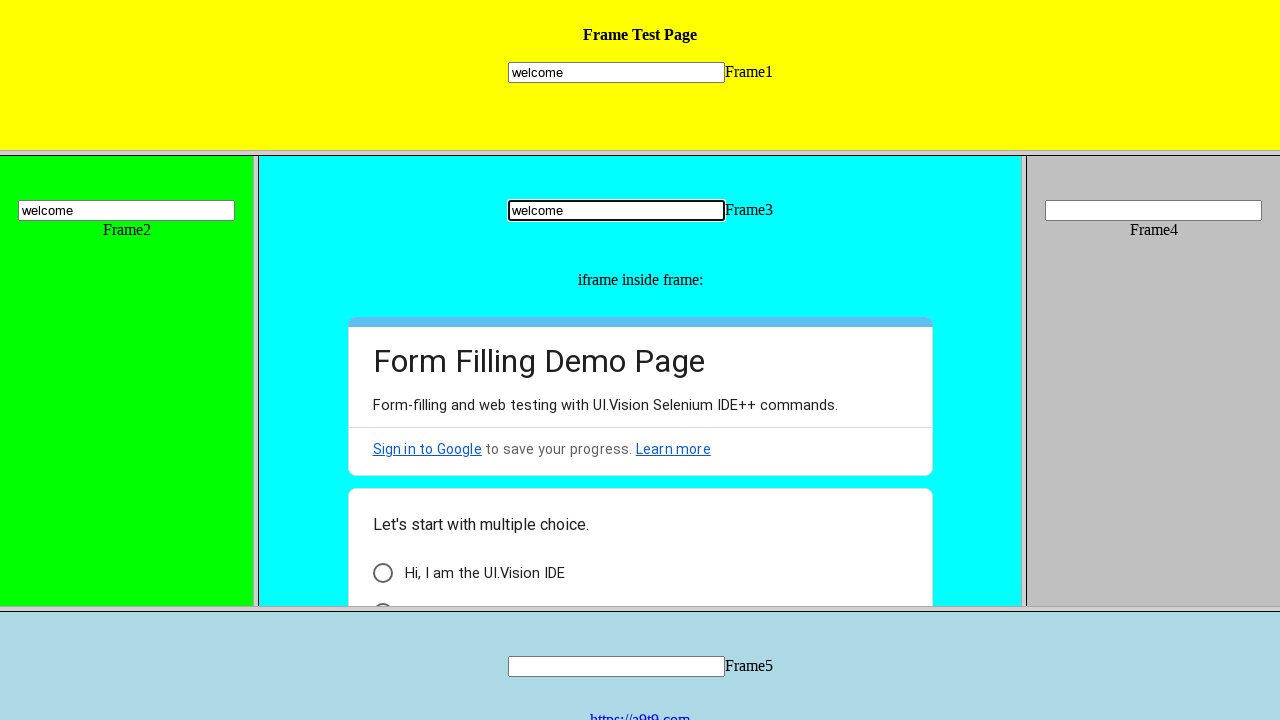

Located inner iframe within Frame 3
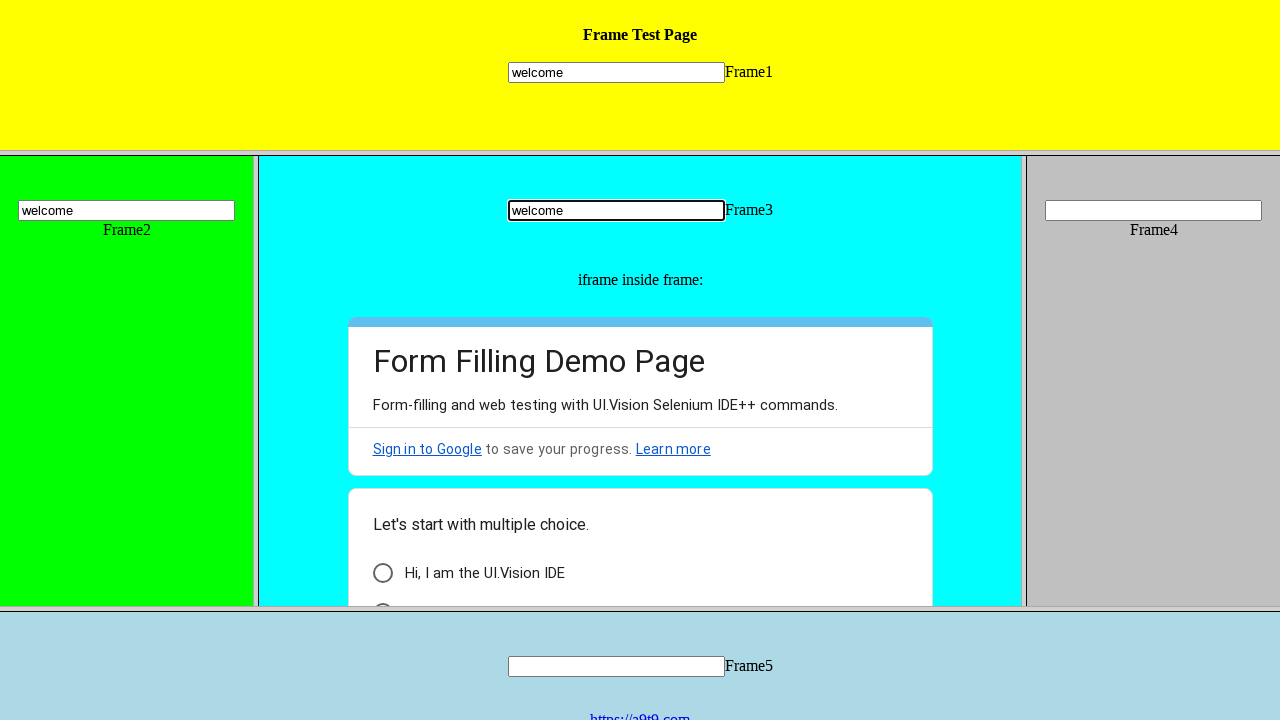

Clicked element in inner iframe within Frame 3 at (382, 596) on frame[src='frame_3.html'] >> internal:control=enter-frame >> iframe >> nth=0 >> 
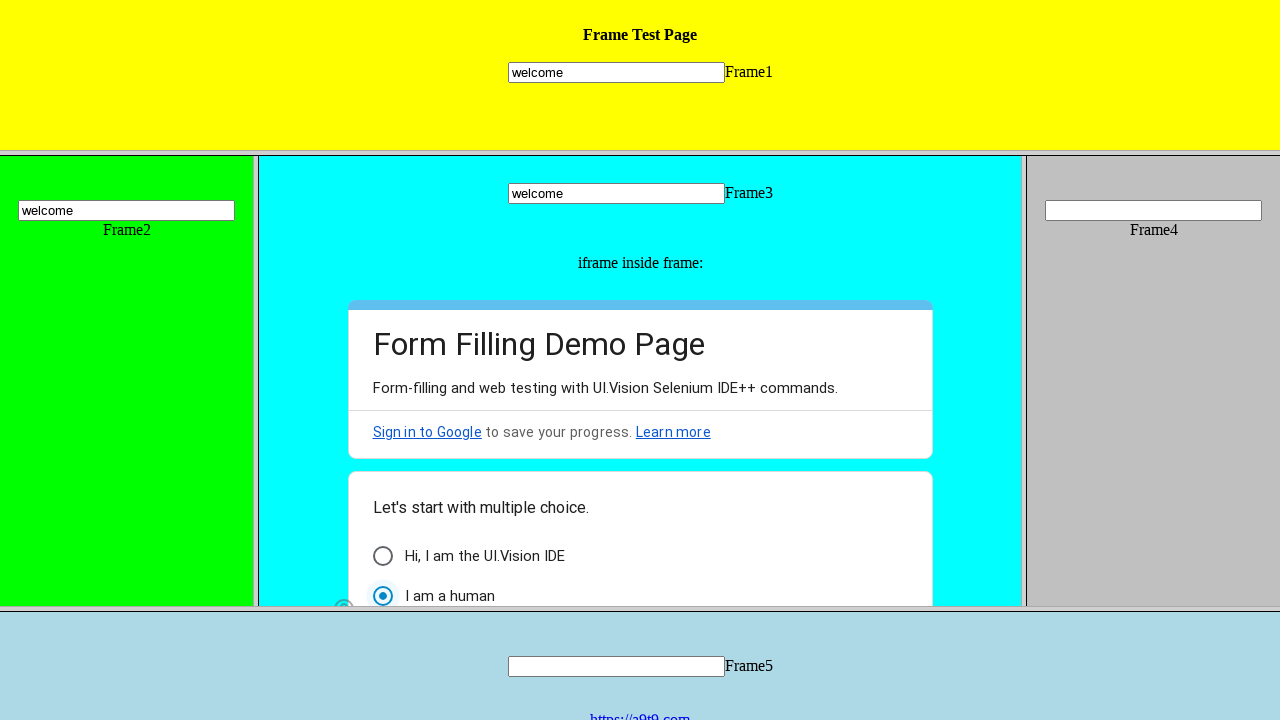

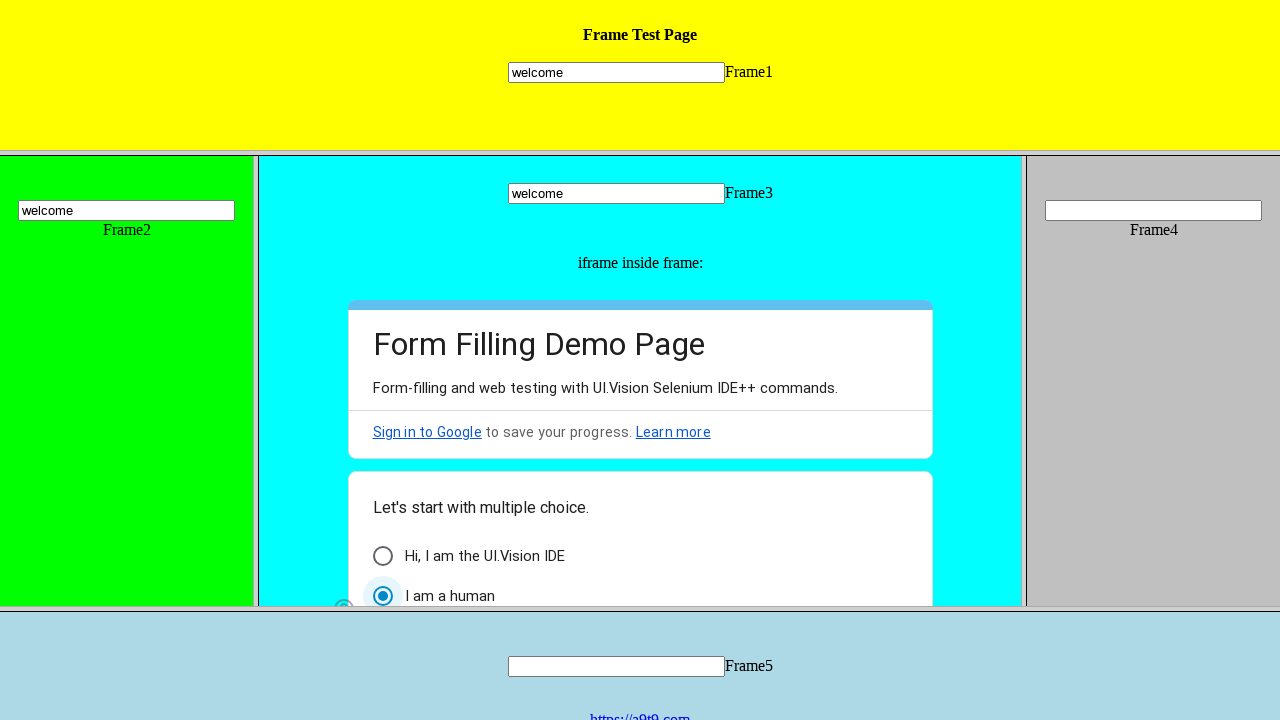